Tests JavaScript alert handling by triggering both standard alerts and confirmation dialogs with custom messages

Starting URL: https://rahulshettyacademy.com/AutomationPractice/

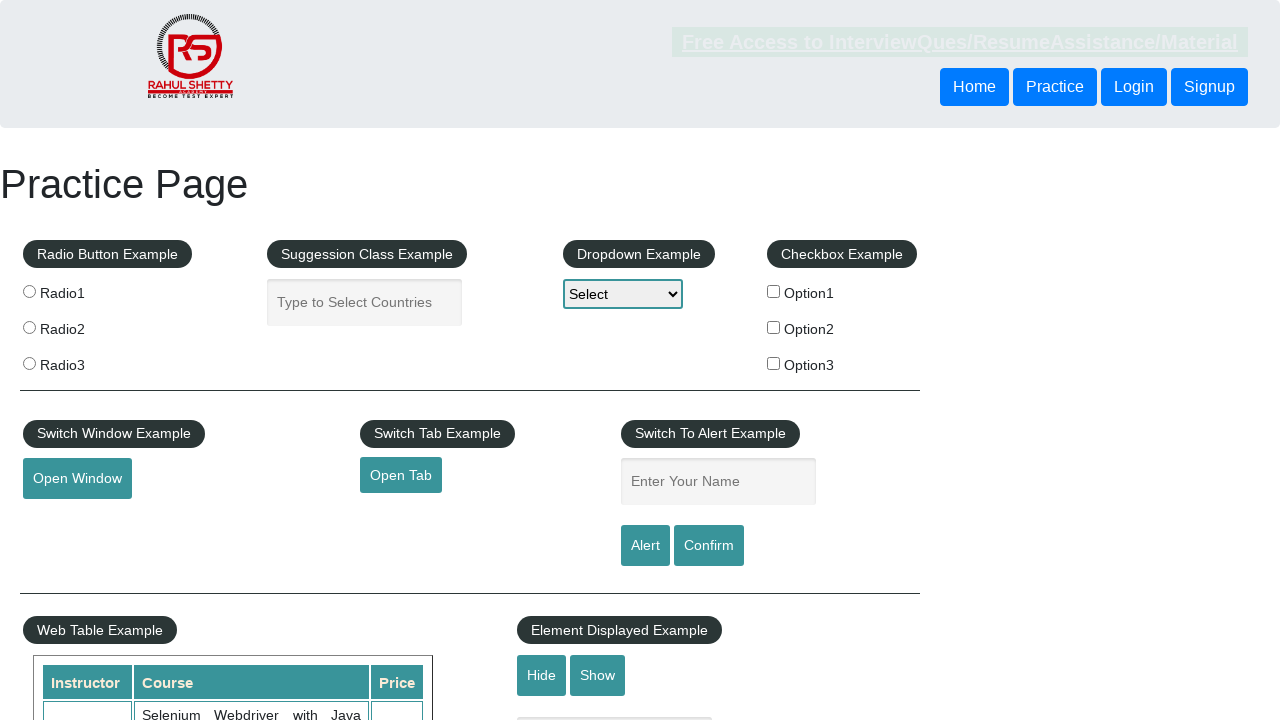

Filled name field with 'kushal' on input#name
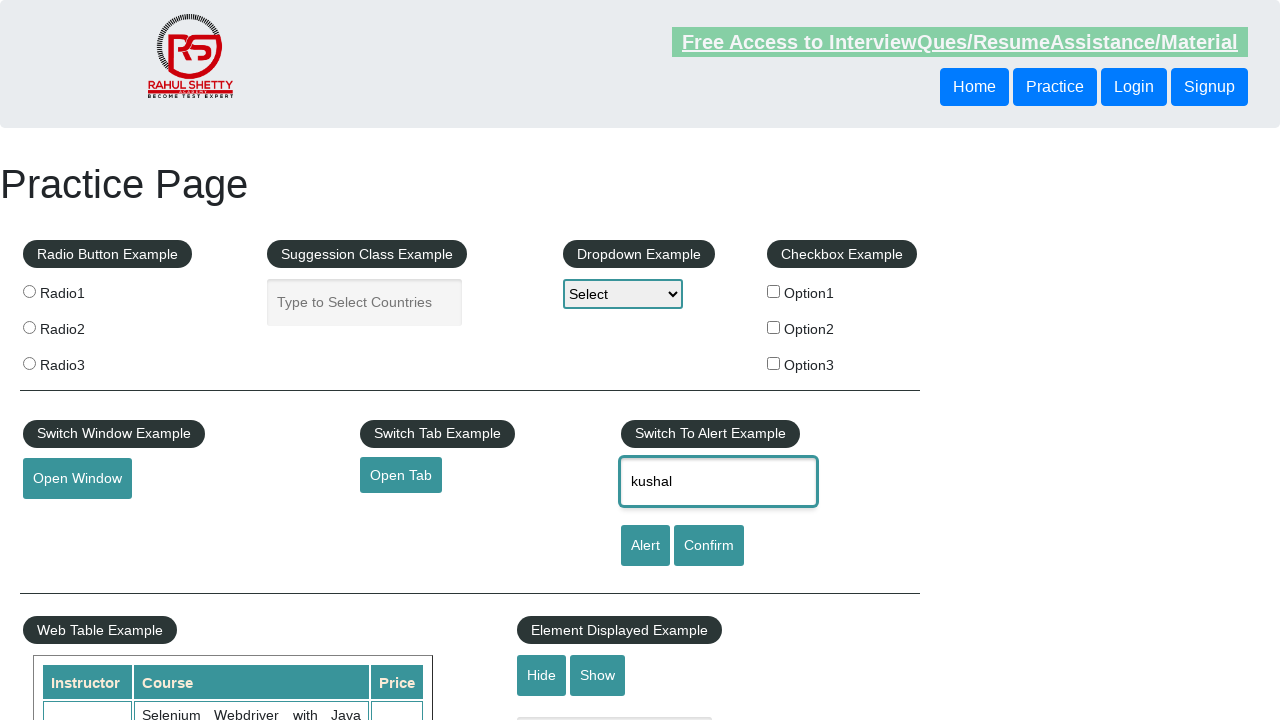

Clicked alert button to trigger JavaScript alert at (645, 546) on #alertbtn
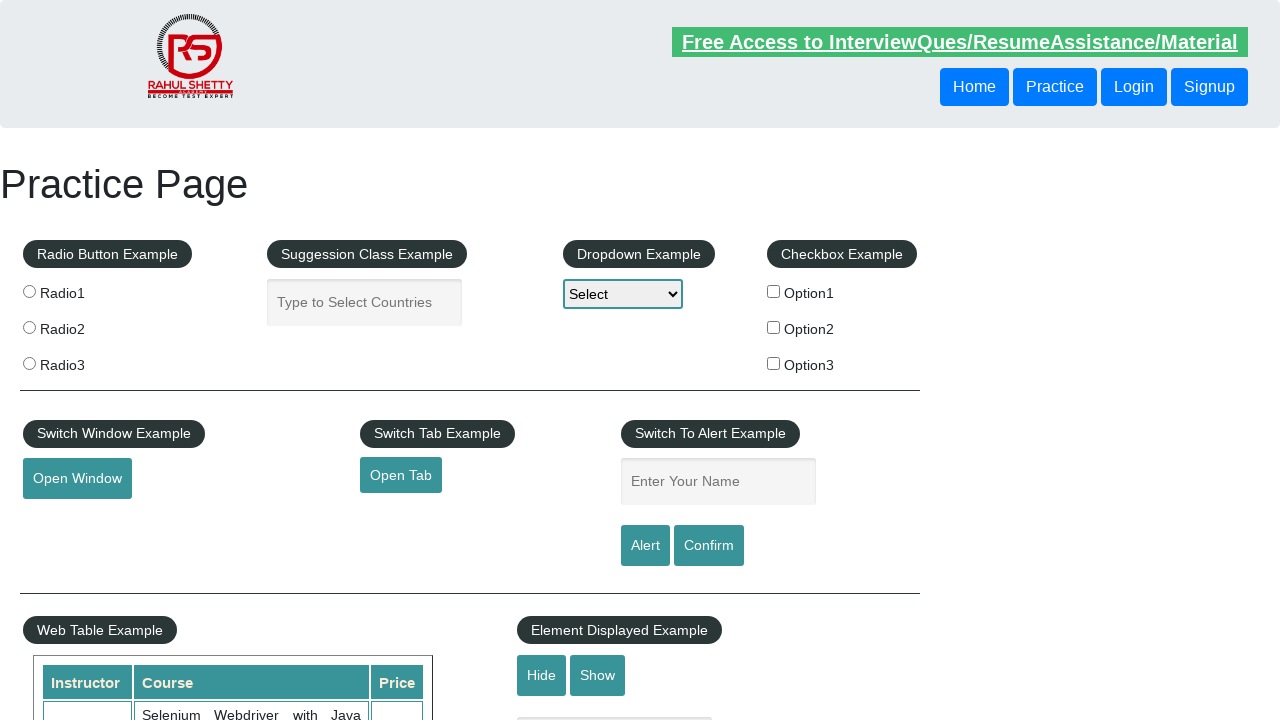

Set up dialog handler to accept dialogs
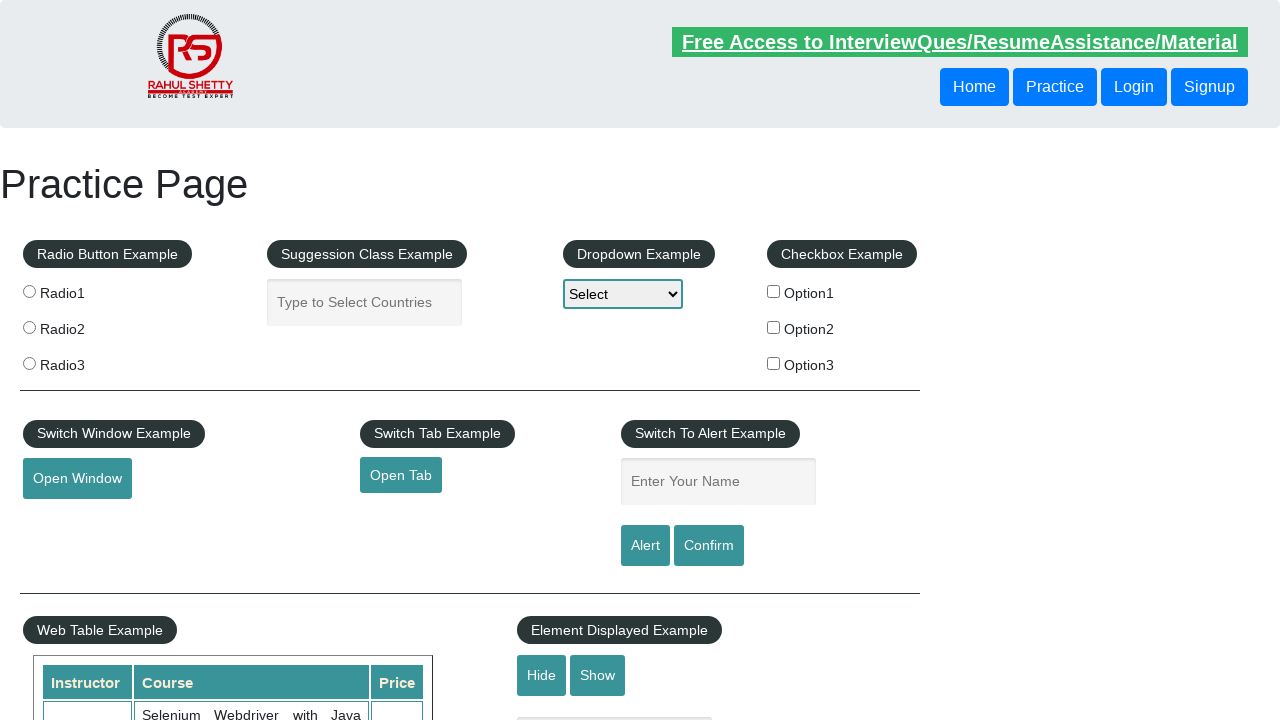

Filled name field with 'Rajaram' on input#name
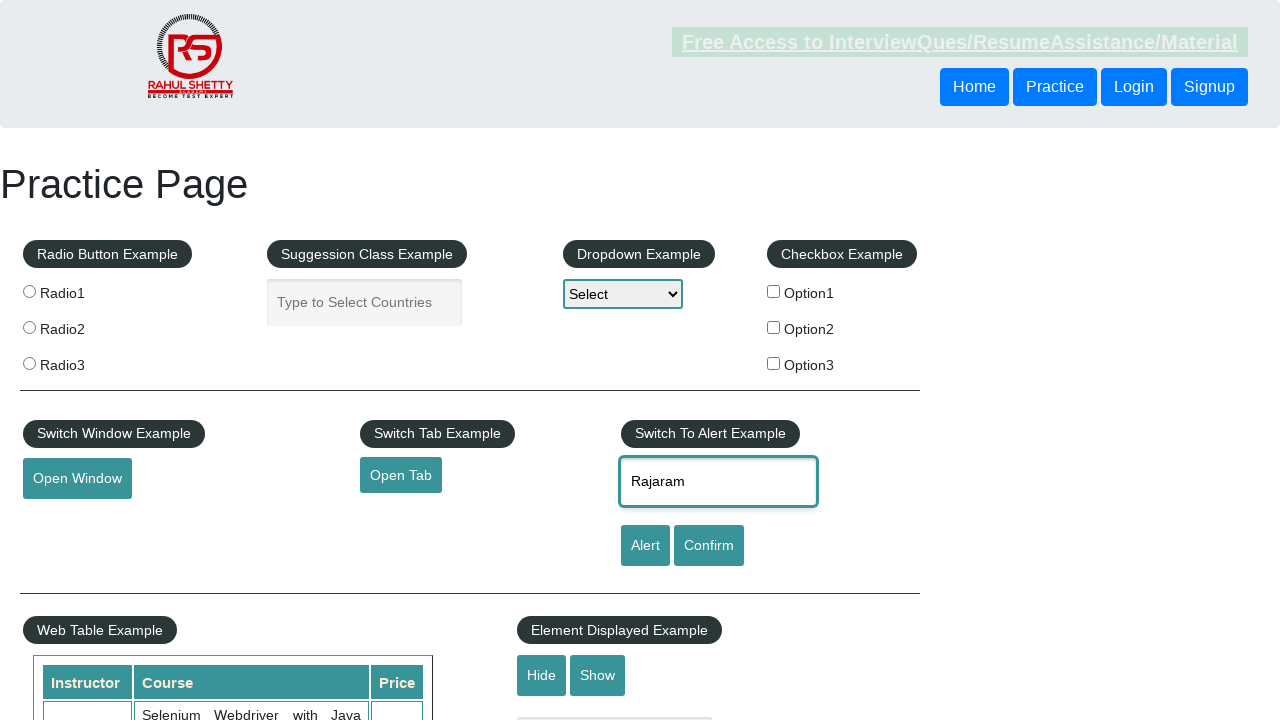

Clicked confirmation button to trigger confirmation dialog at (709, 546) on #confirmbtn
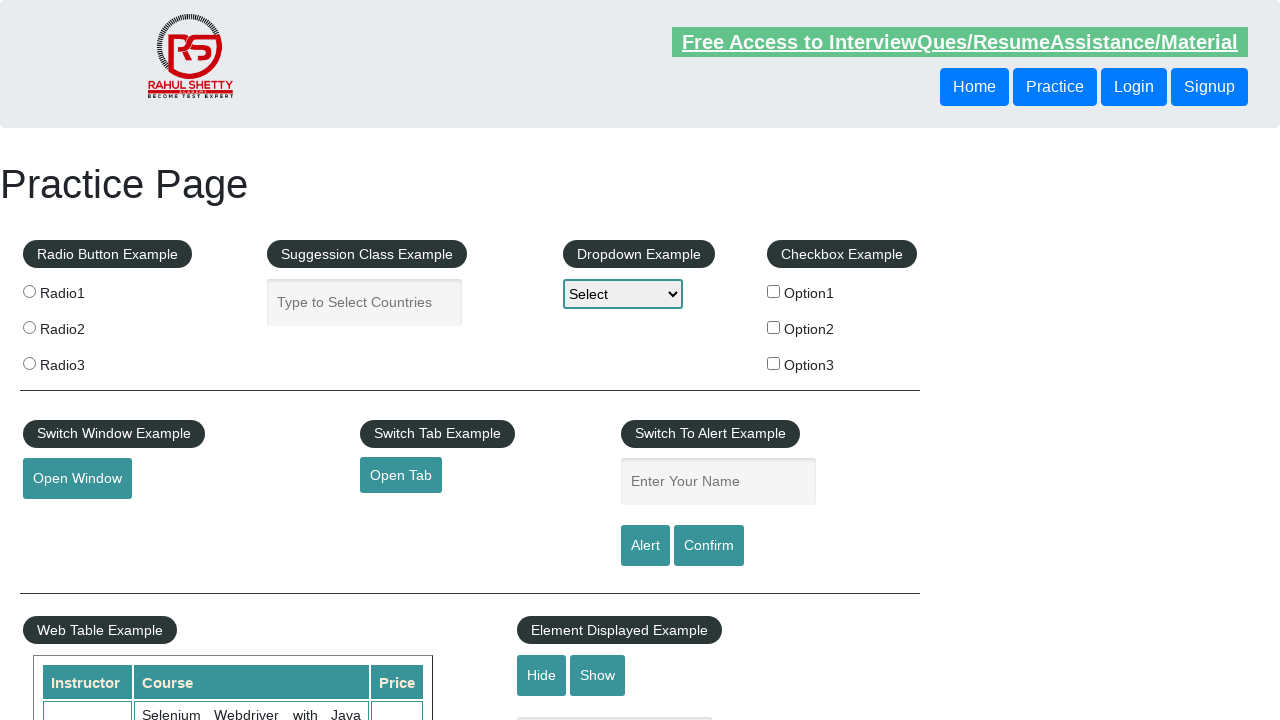

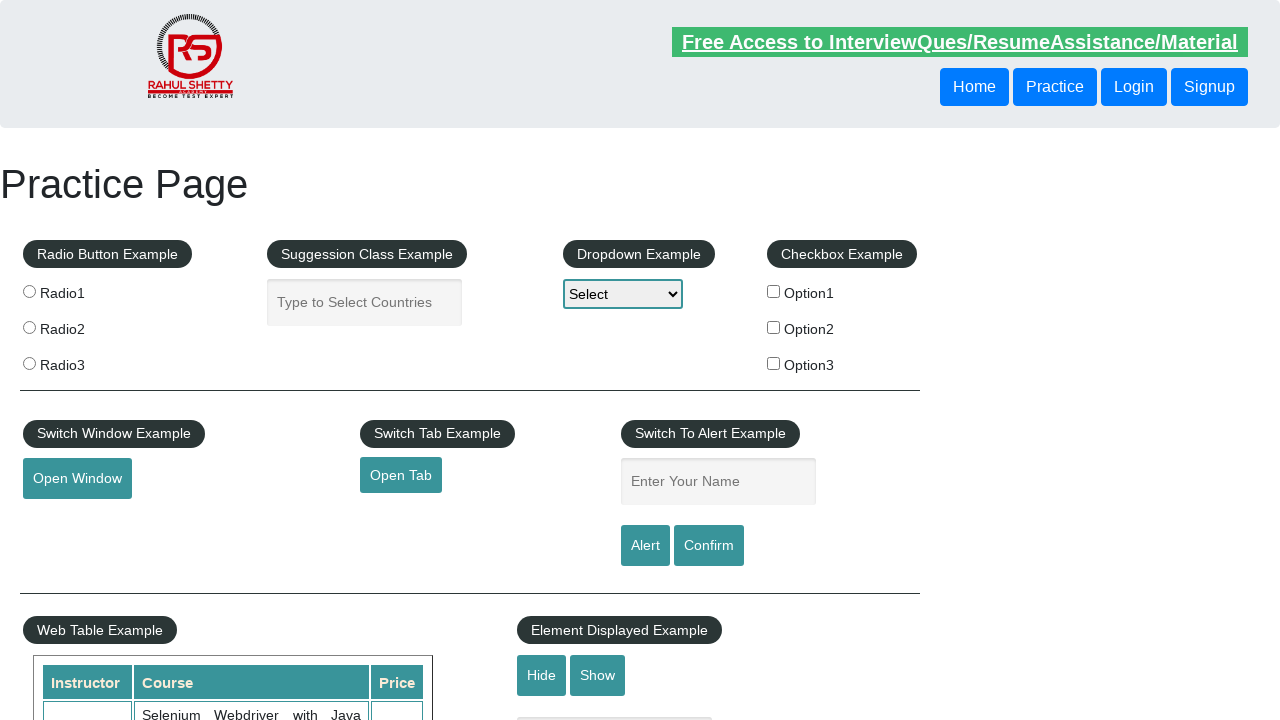